Navigates to time.is website and waits for the page to fully load

Starting URL: https://time.is/

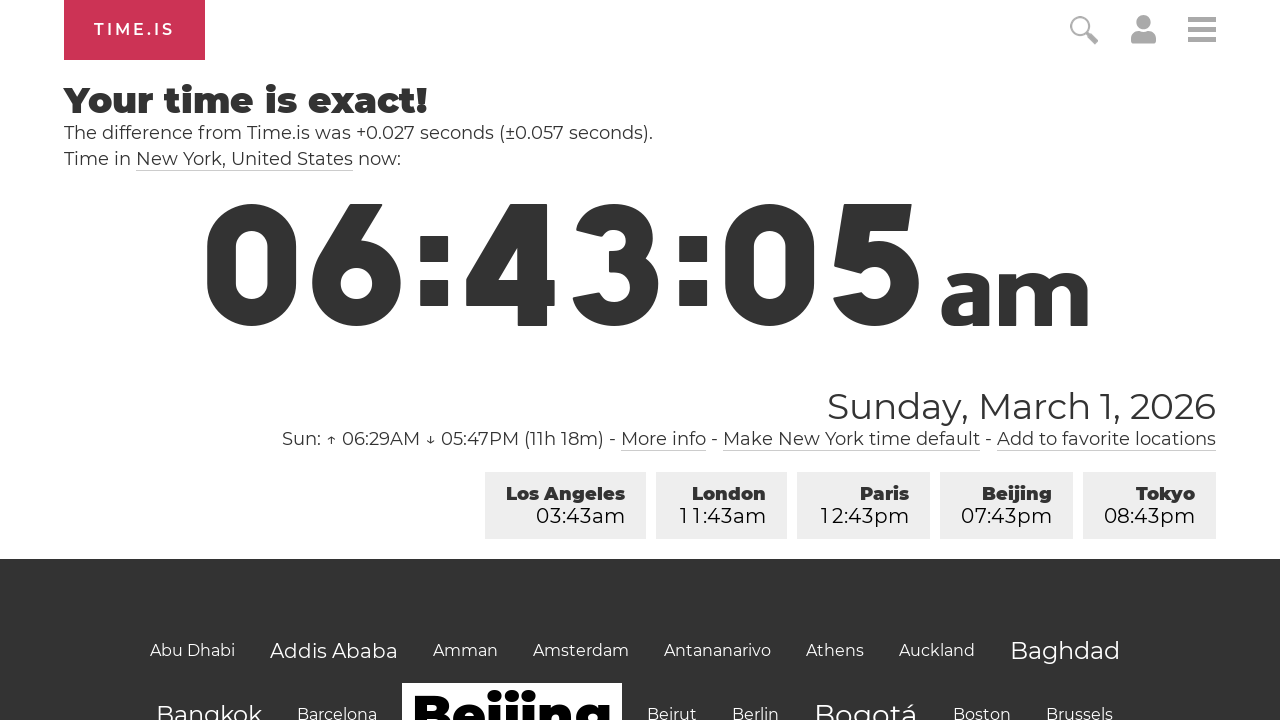

Waited for clock element to load on time.is website
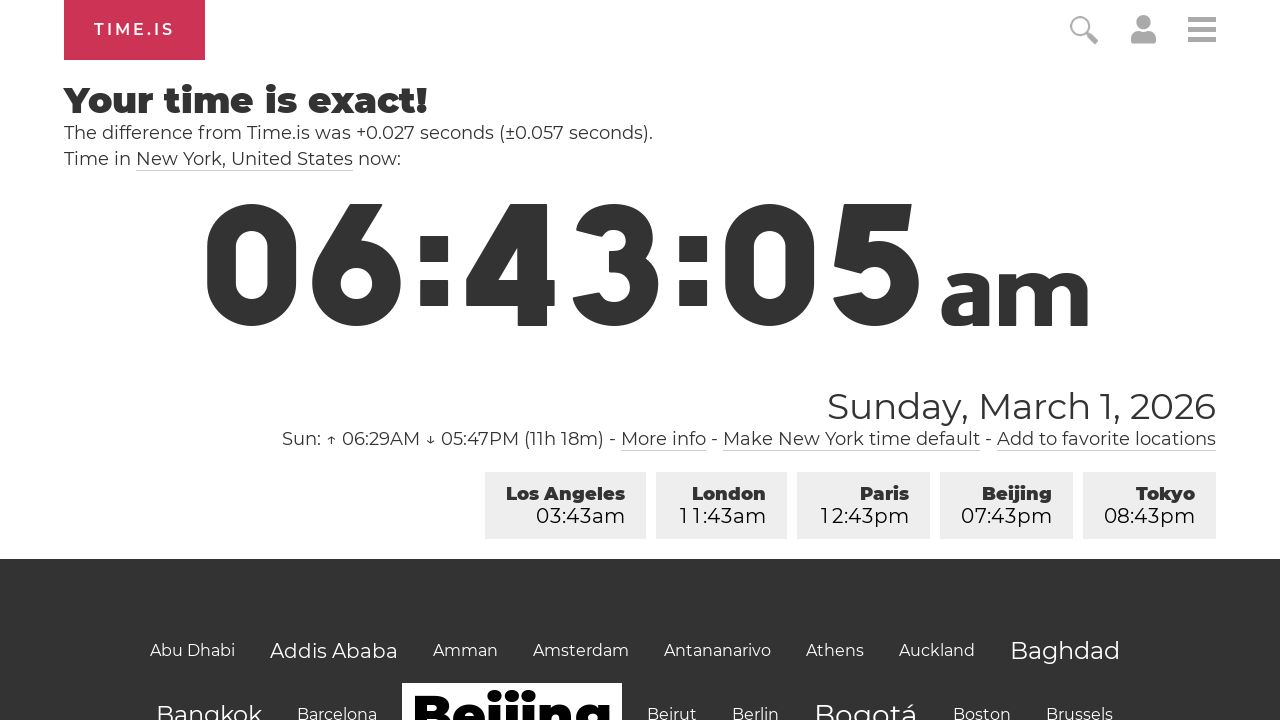

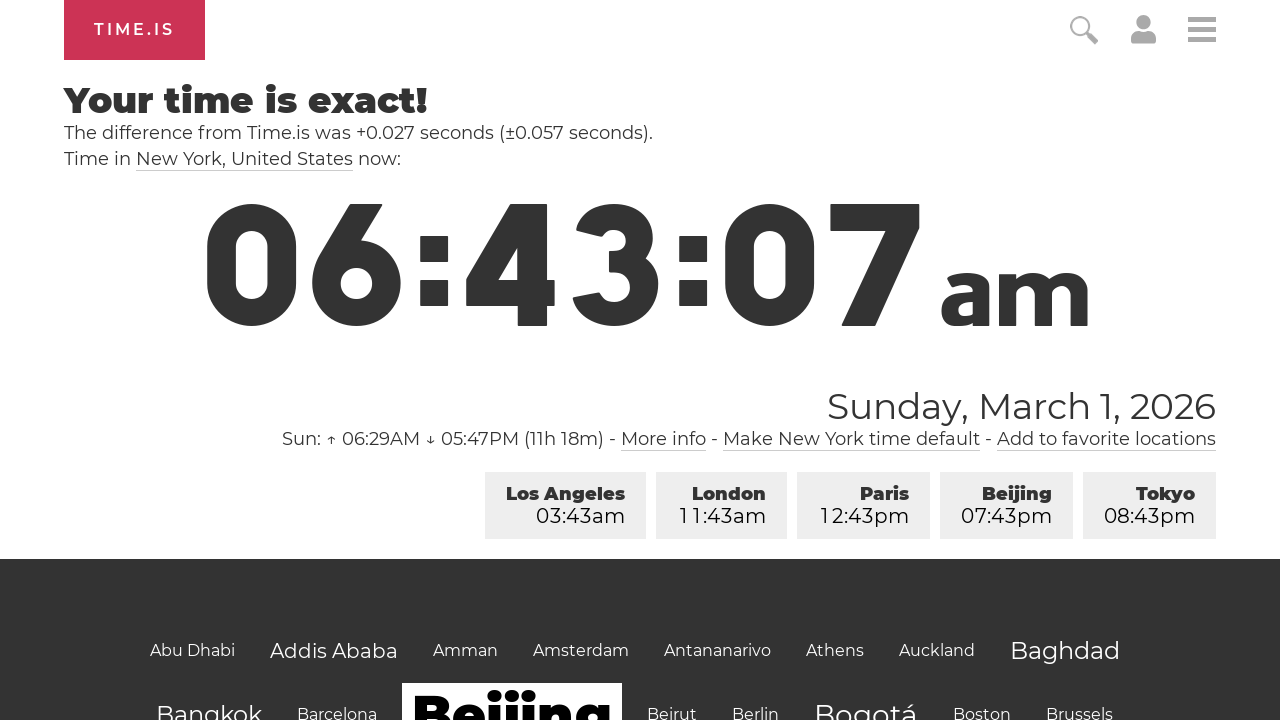